Tests unmarking todo items as complete by unchecking their checkboxes.

Starting URL: https://demo.playwright.dev/todomvc

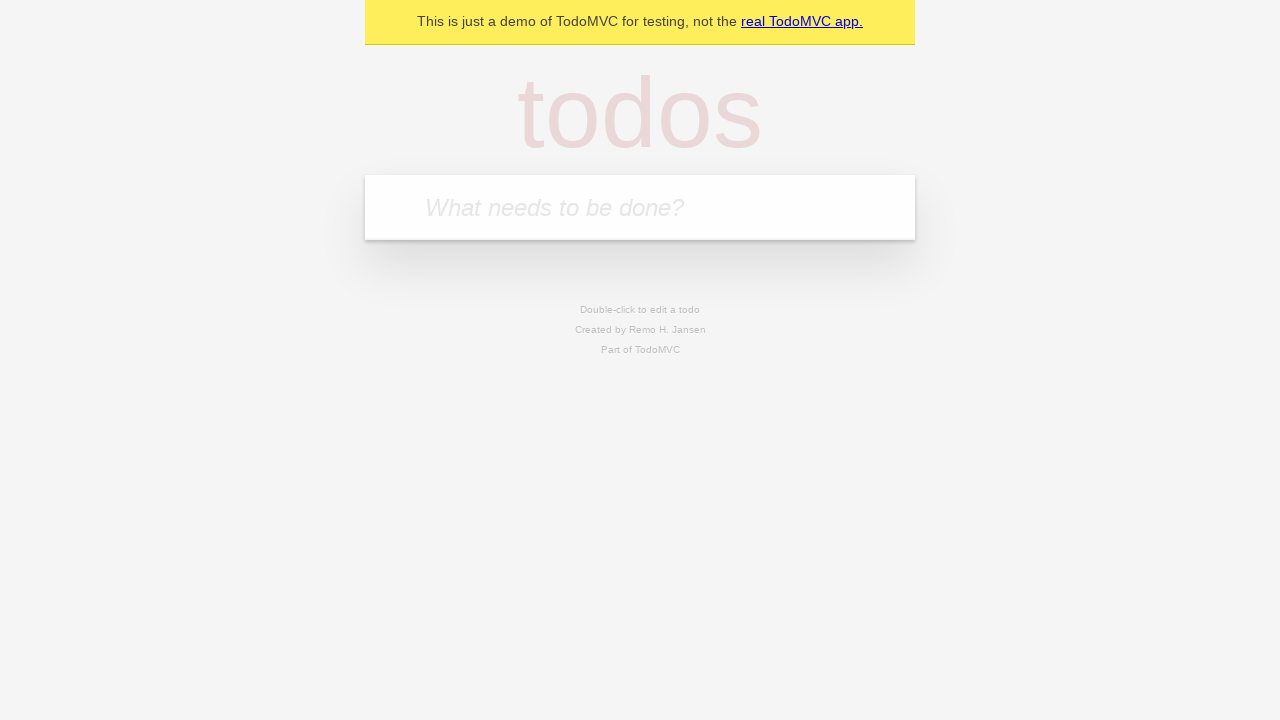

Filled todo input with 'buy some cheese' on internal:attr=[placeholder="What needs to be done?"i]
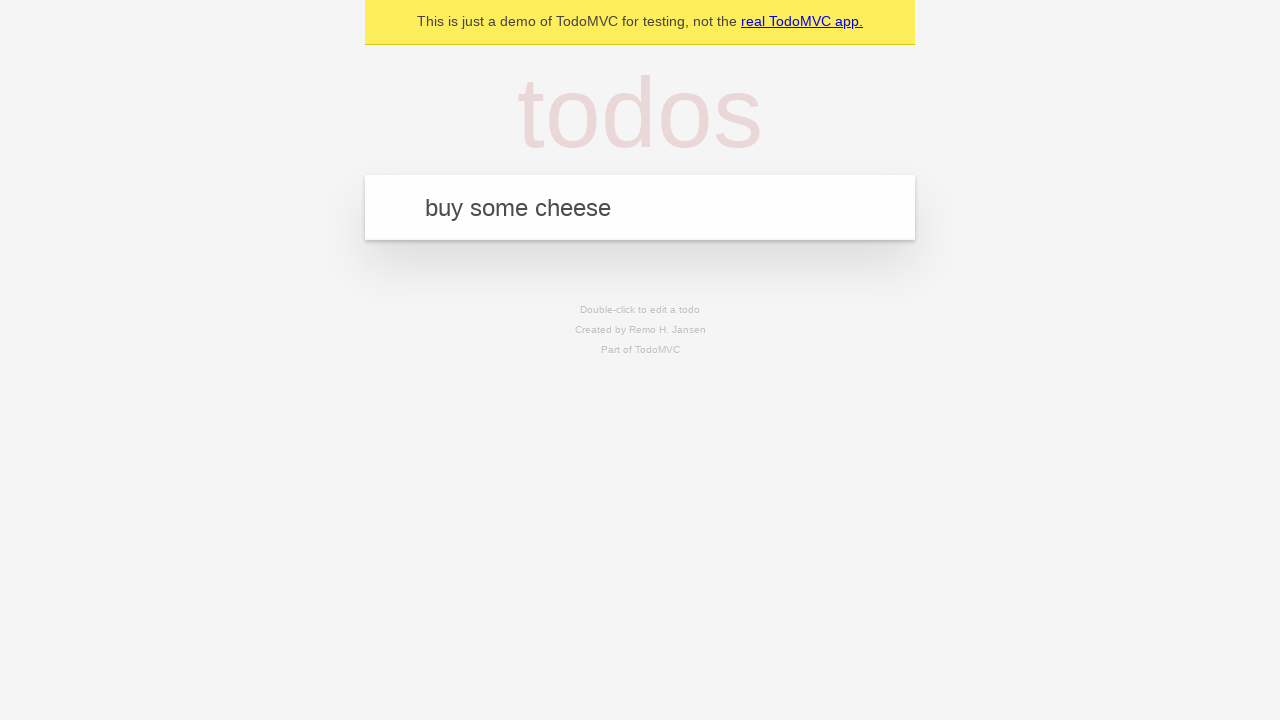

Pressed Enter to create first todo item on internal:attr=[placeholder="What needs to be done?"i]
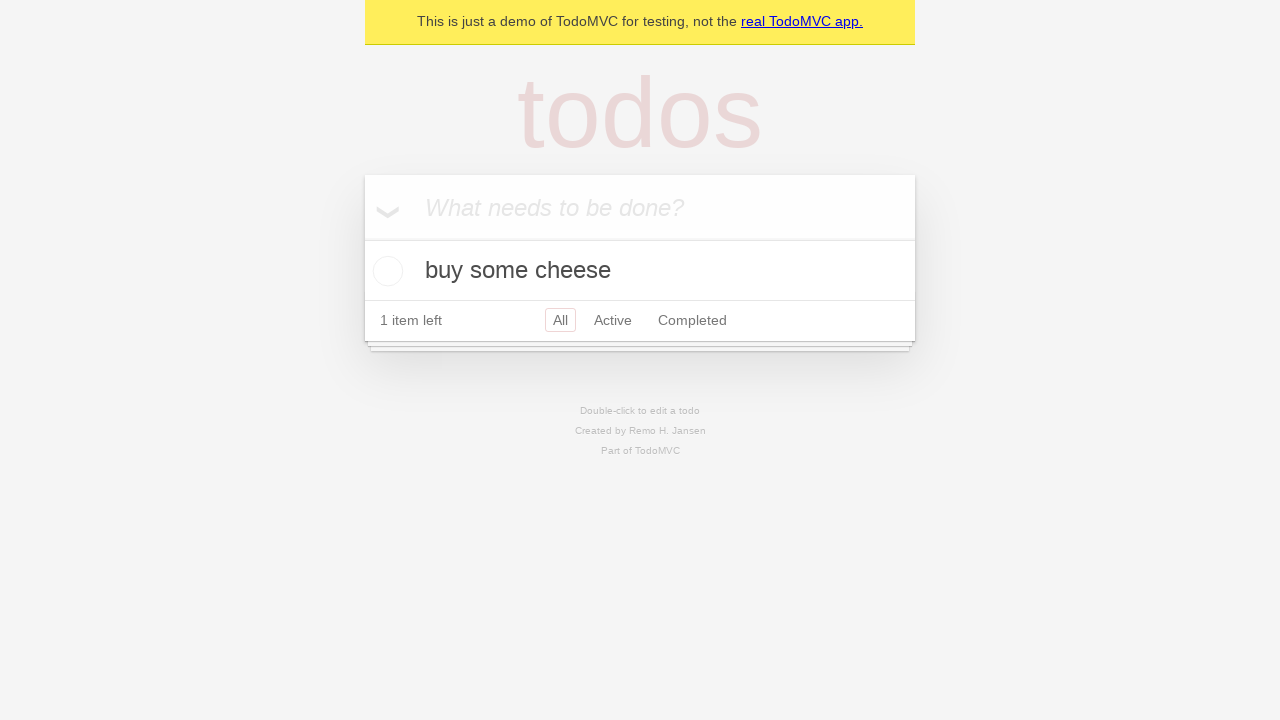

Filled todo input with 'feed the cat' on internal:attr=[placeholder="What needs to be done?"i]
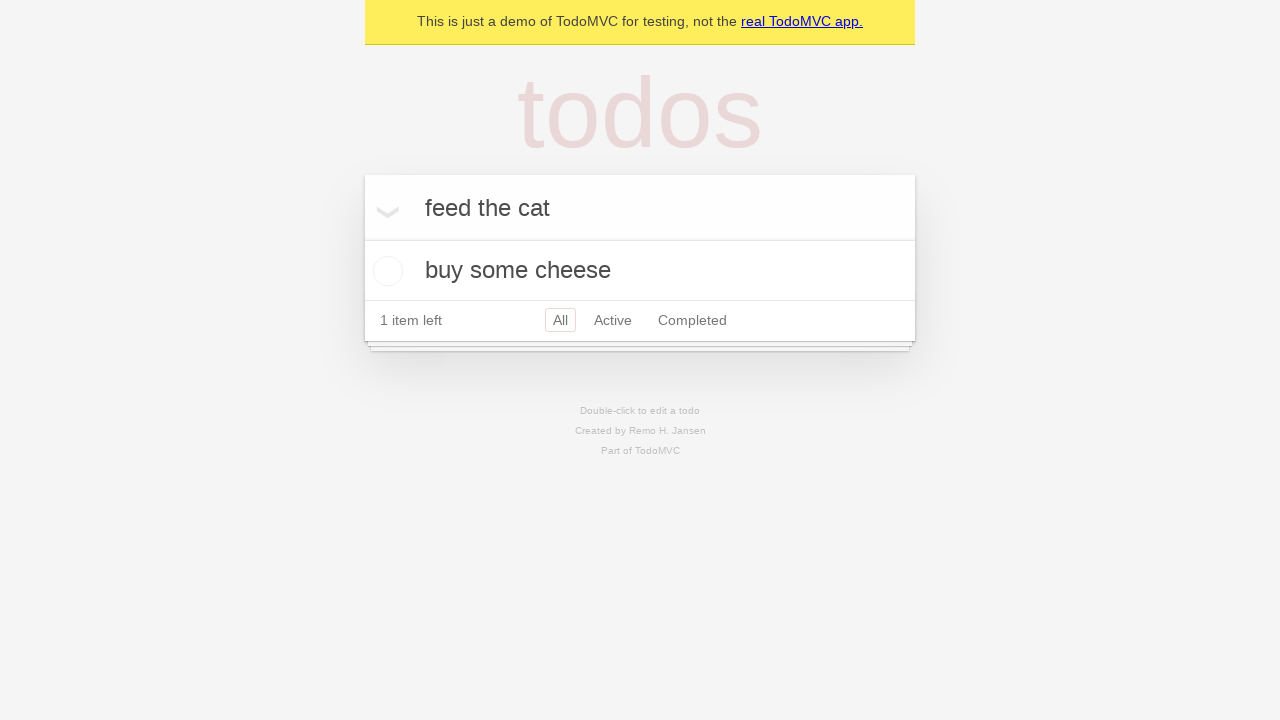

Pressed Enter to create second todo item on internal:attr=[placeholder="What needs to be done?"i]
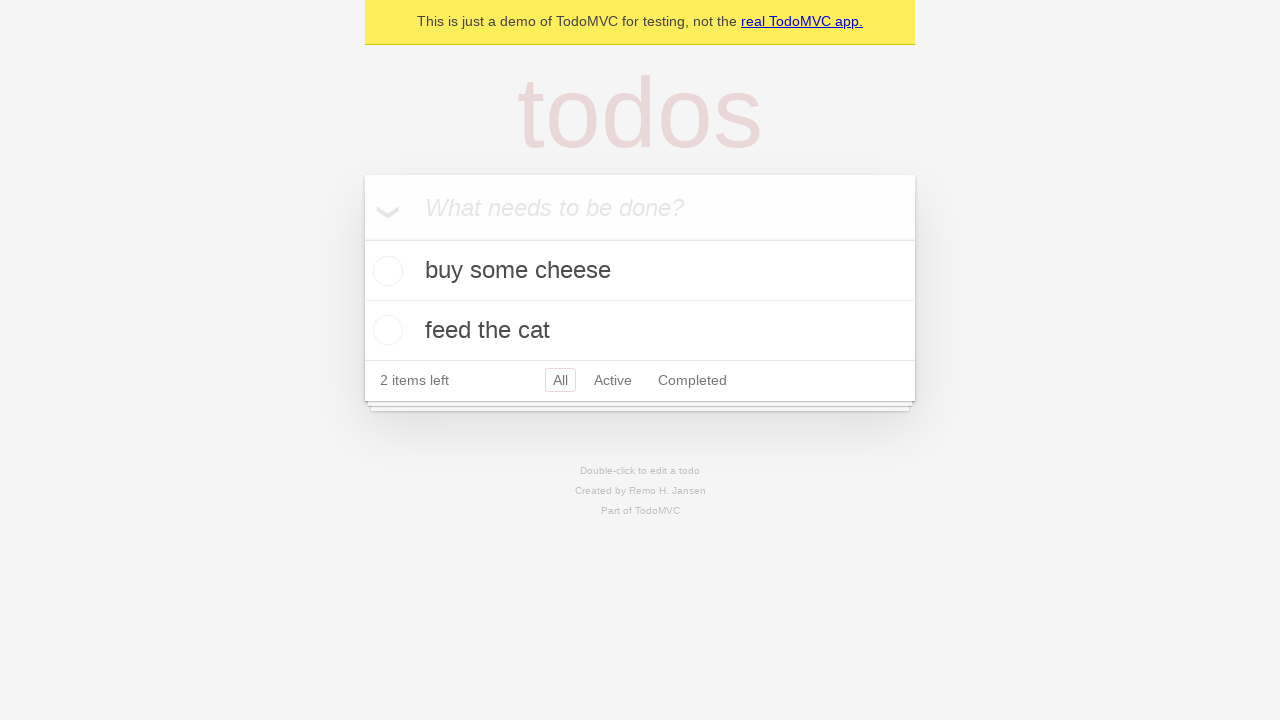

Located first todo item
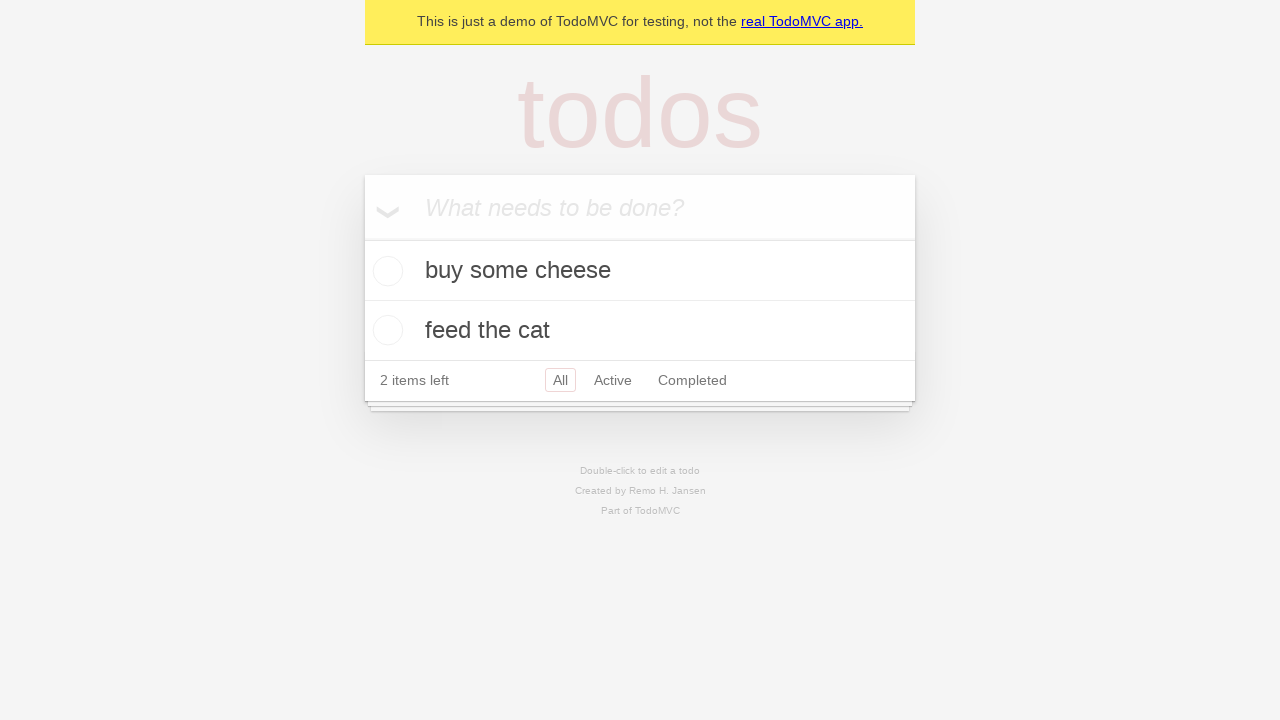

Located second todo item
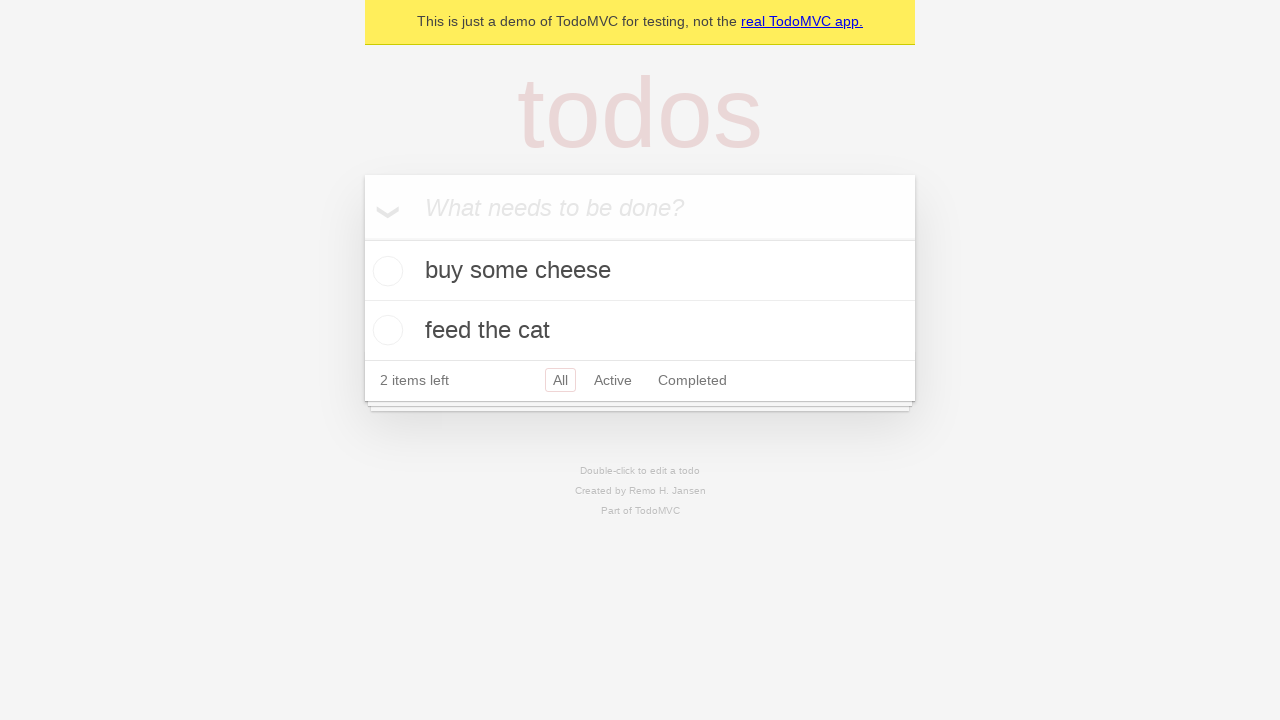

Located checkbox for first todo item
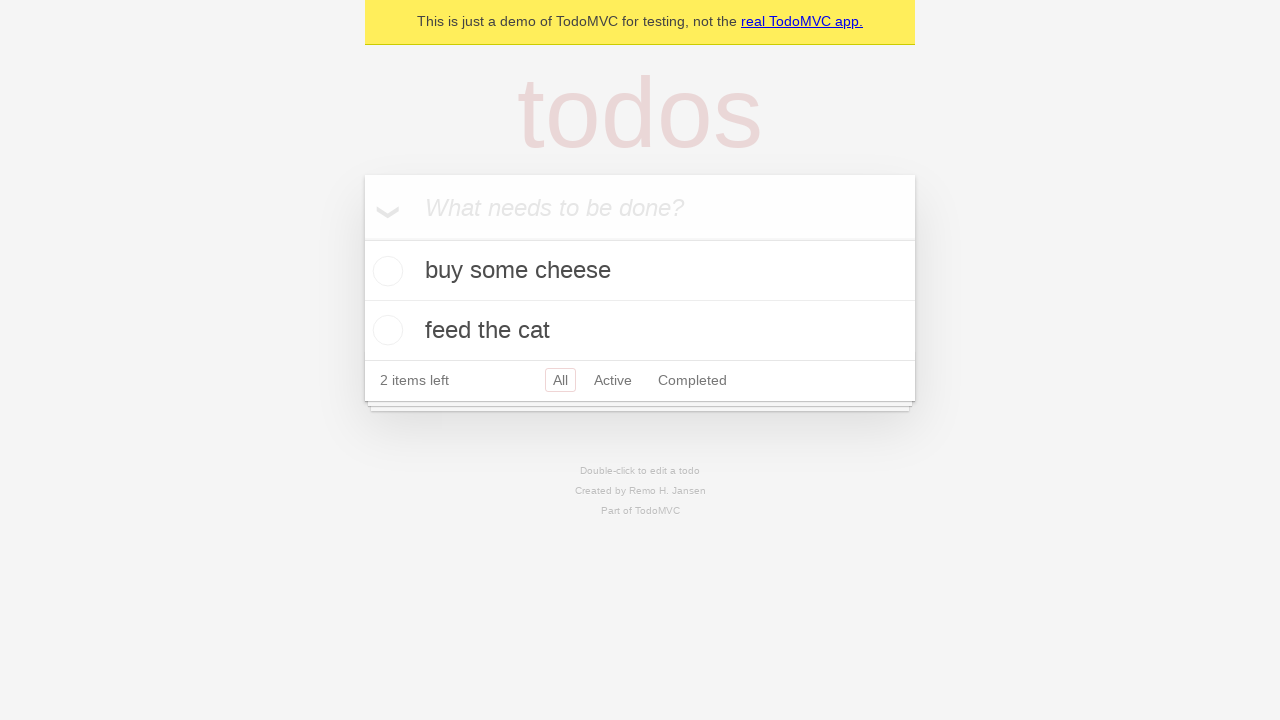

Checked the first todo item at (385, 271) on internal:testid=[data-testid="todo-item"s] >> nth=0 >> internal:role=checkbox
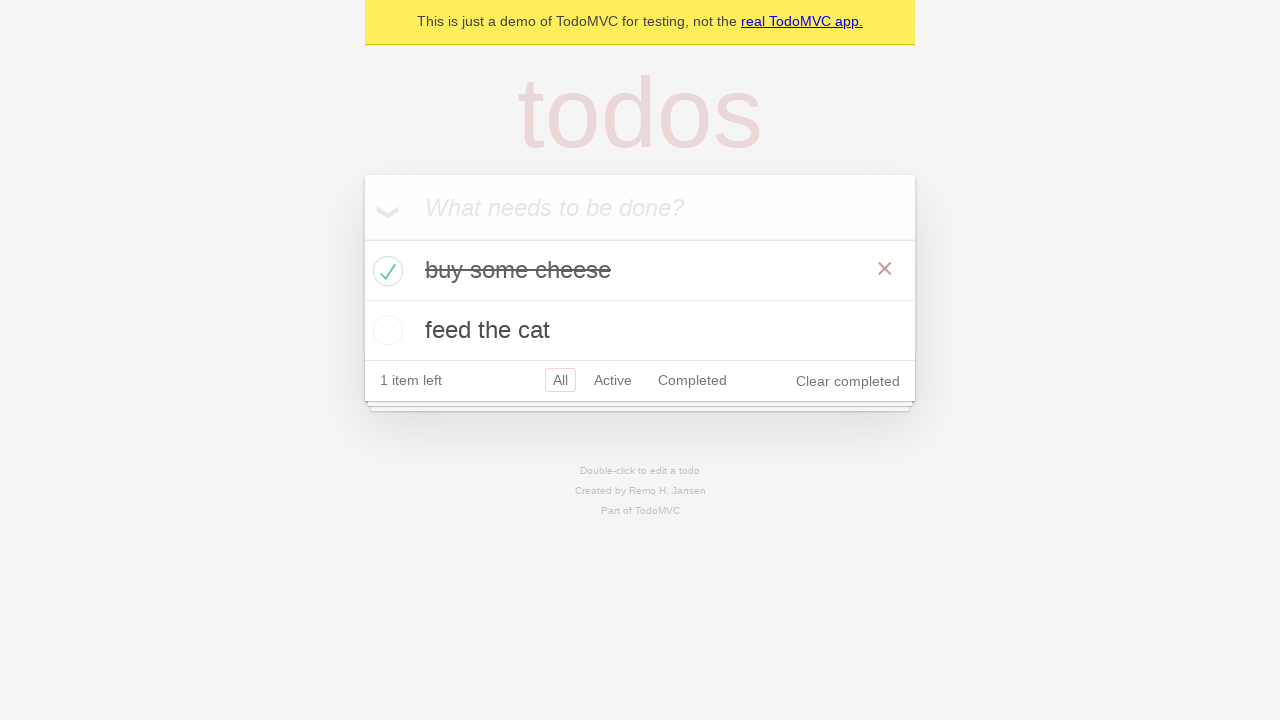

Verified first todo item has 'completed' class
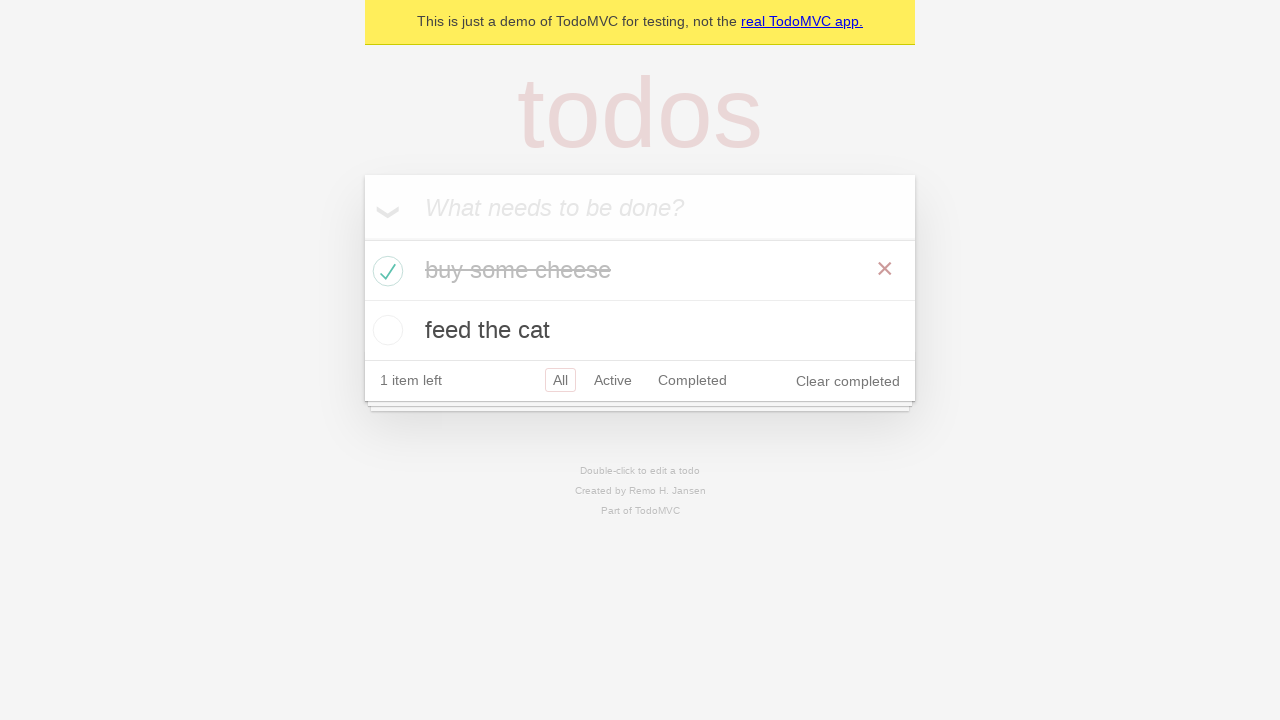

Unchecked the first todo item at (385, 271) on internal:testid=[data-testid="todo-item"s] >> nth=0 >> internal:role=checkbox
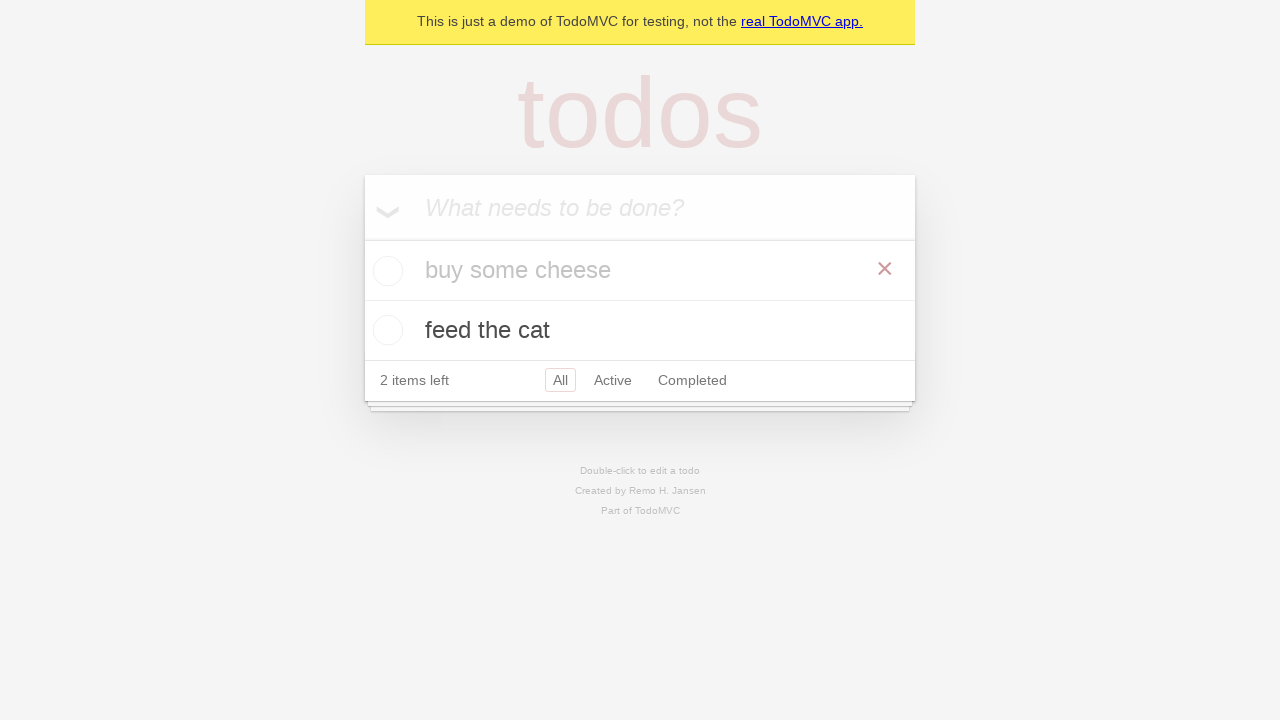

Verified first todo item no longer has 'completed' class
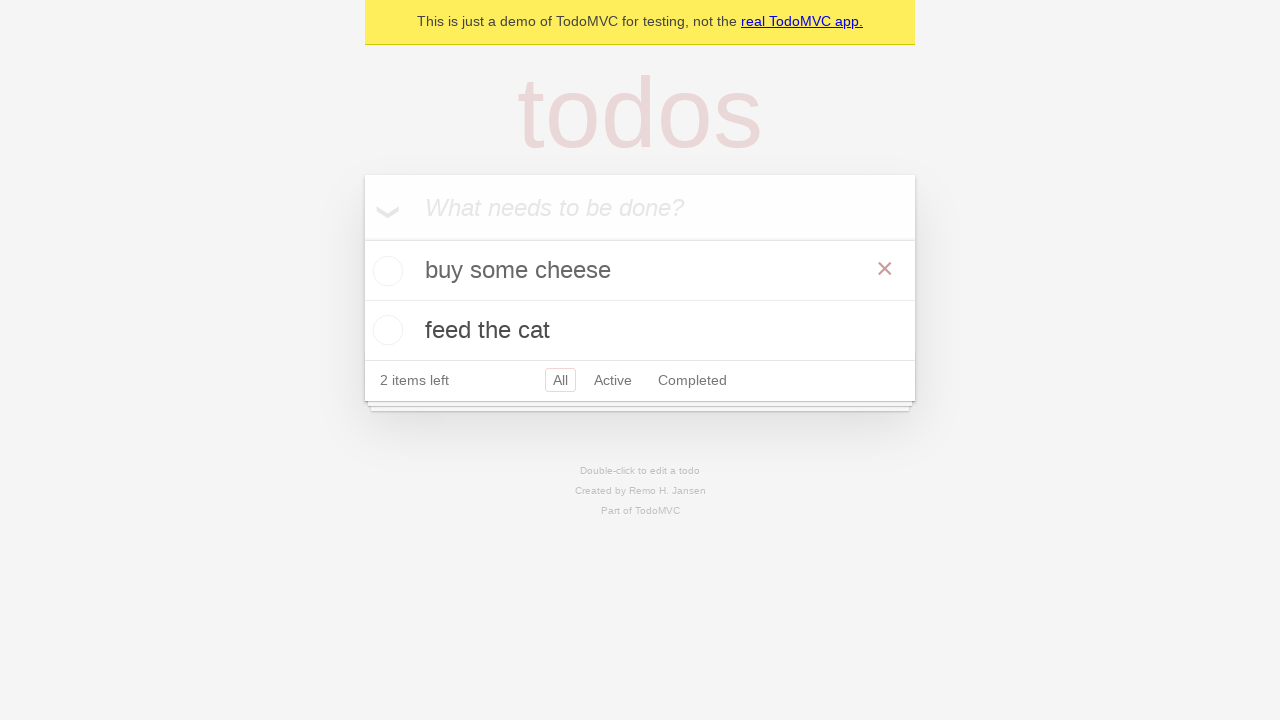

Verified second todo item does not have 'completed' class
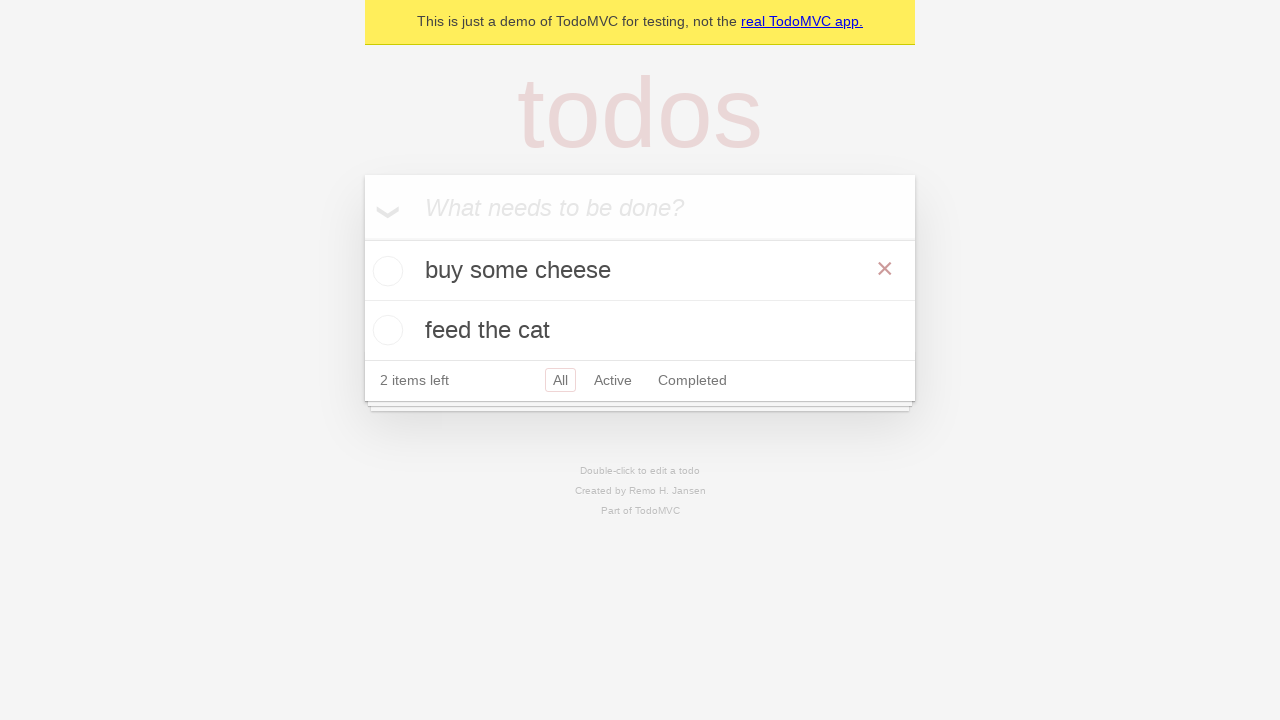

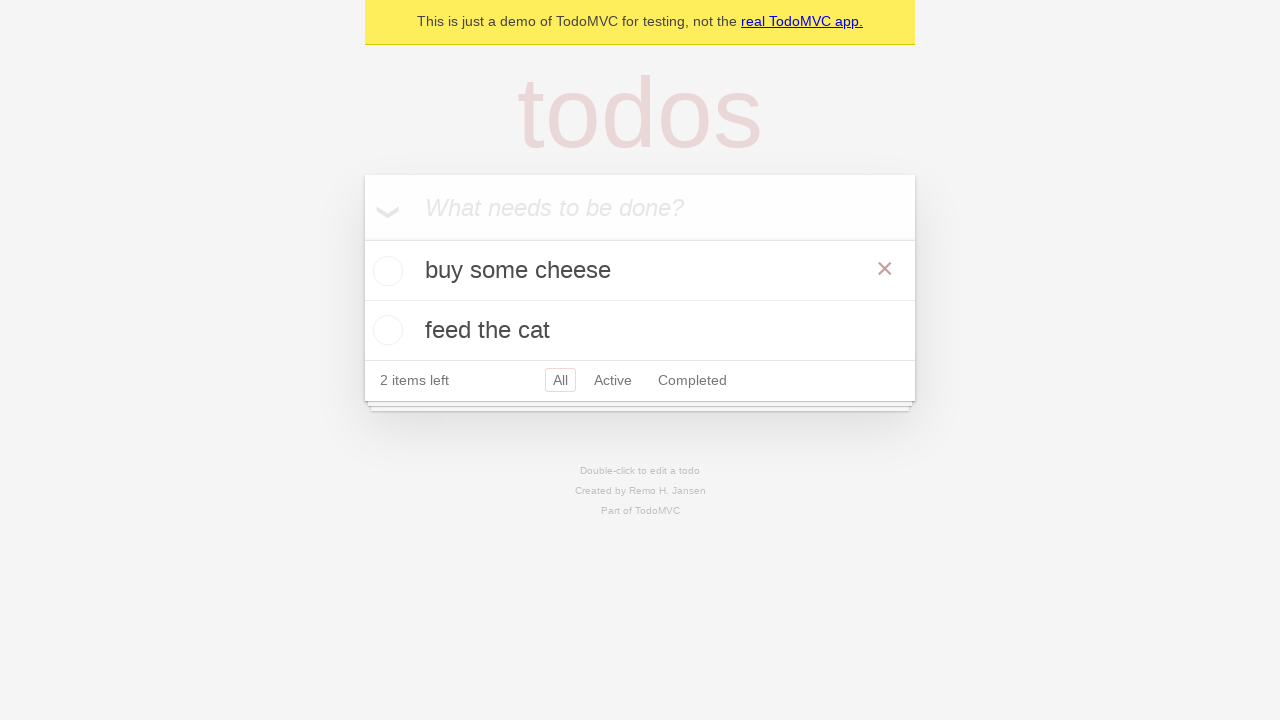